Navigates to a practice page, counts total links and footer links, then opens all links in the first footer column in new tabs and prints their titles

Starting URL: http://www.qaclickacademy.com/practice.php

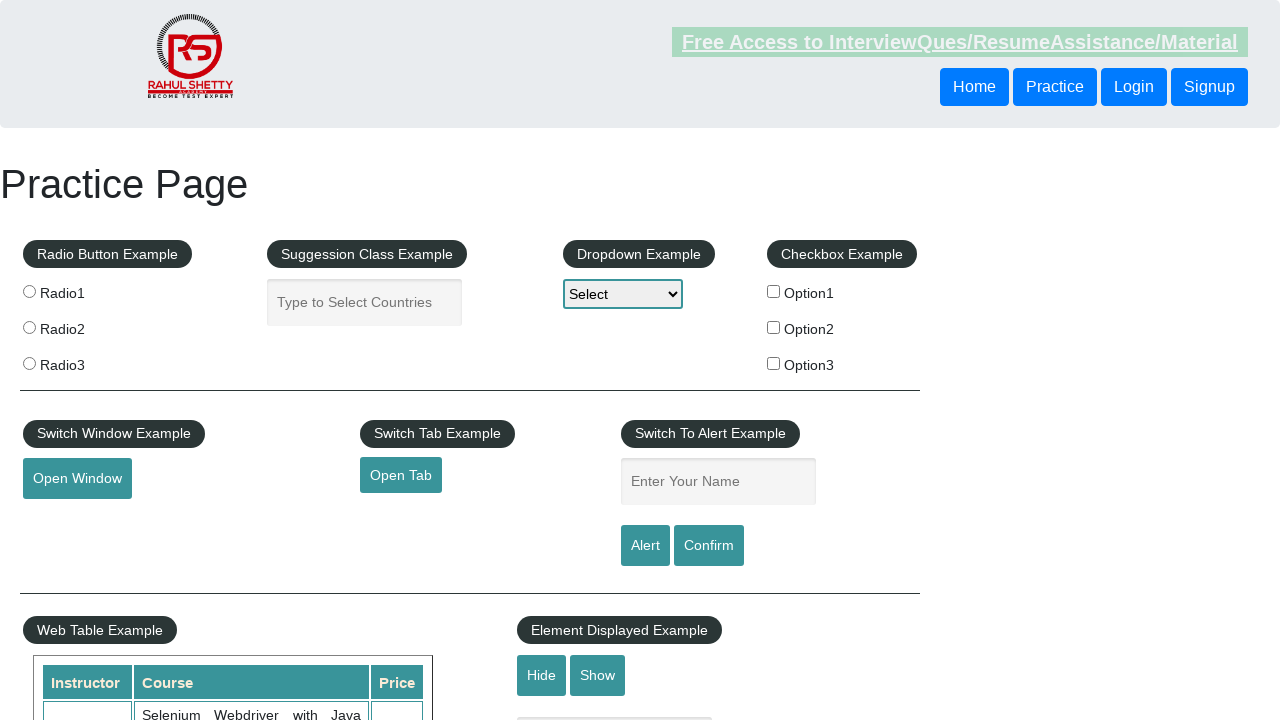

Navigated to practice page
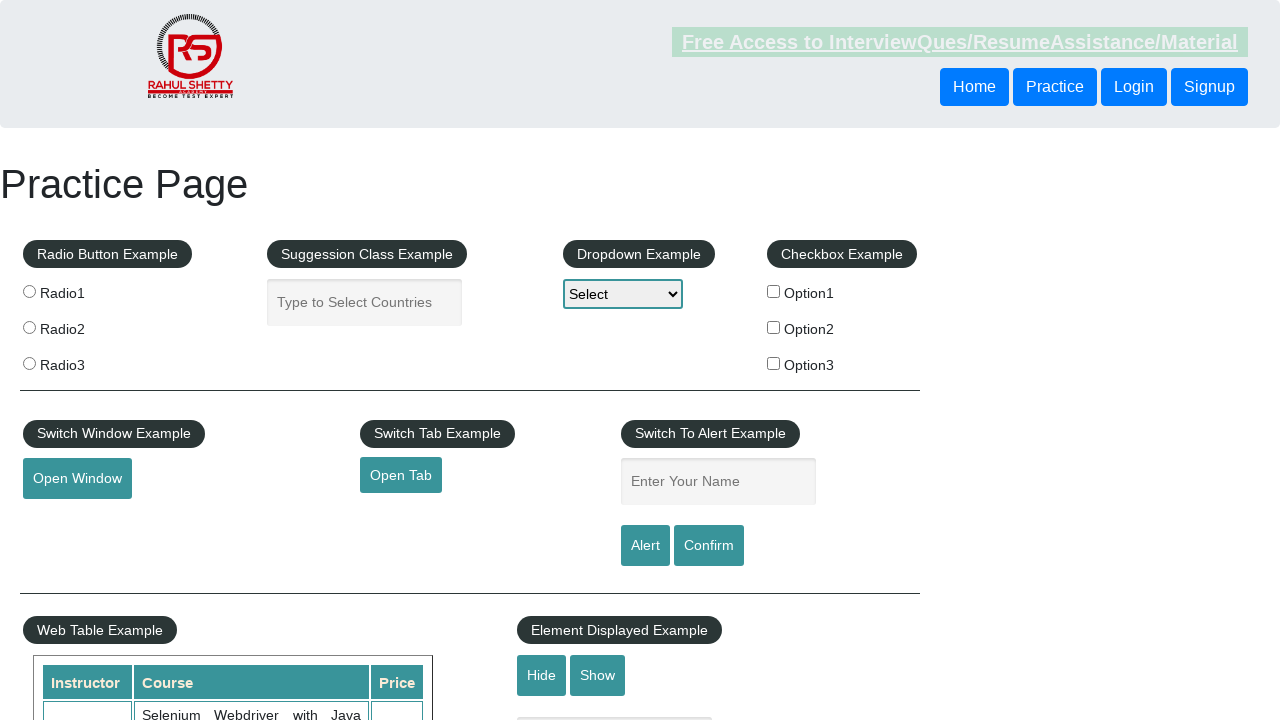

Counted total links on page: 27
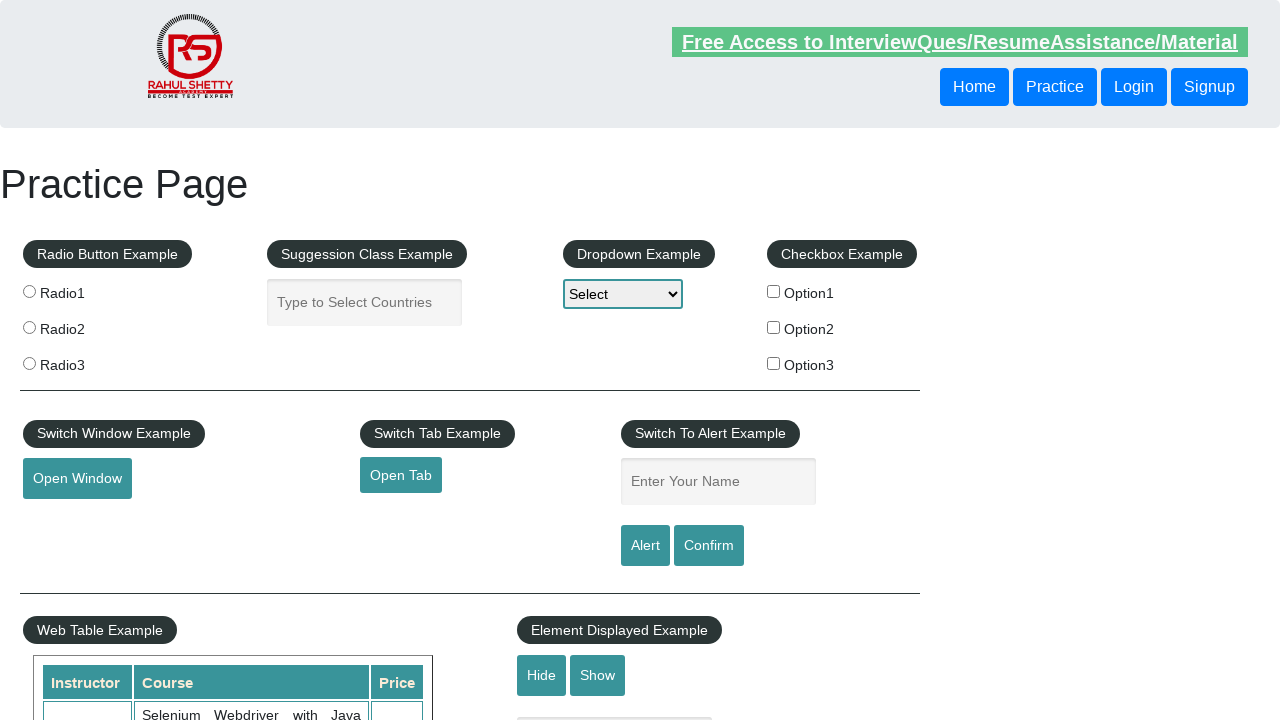

Counted links in footer section: 20
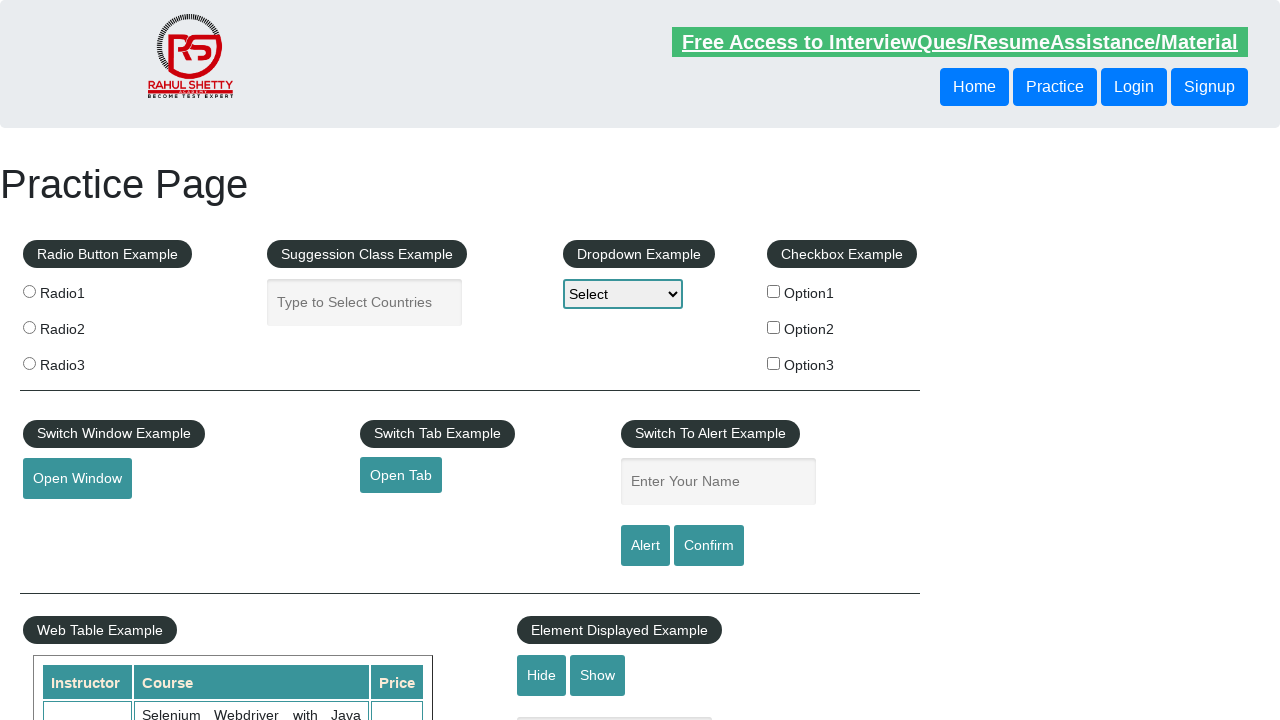

Retrieved all links from first footer column
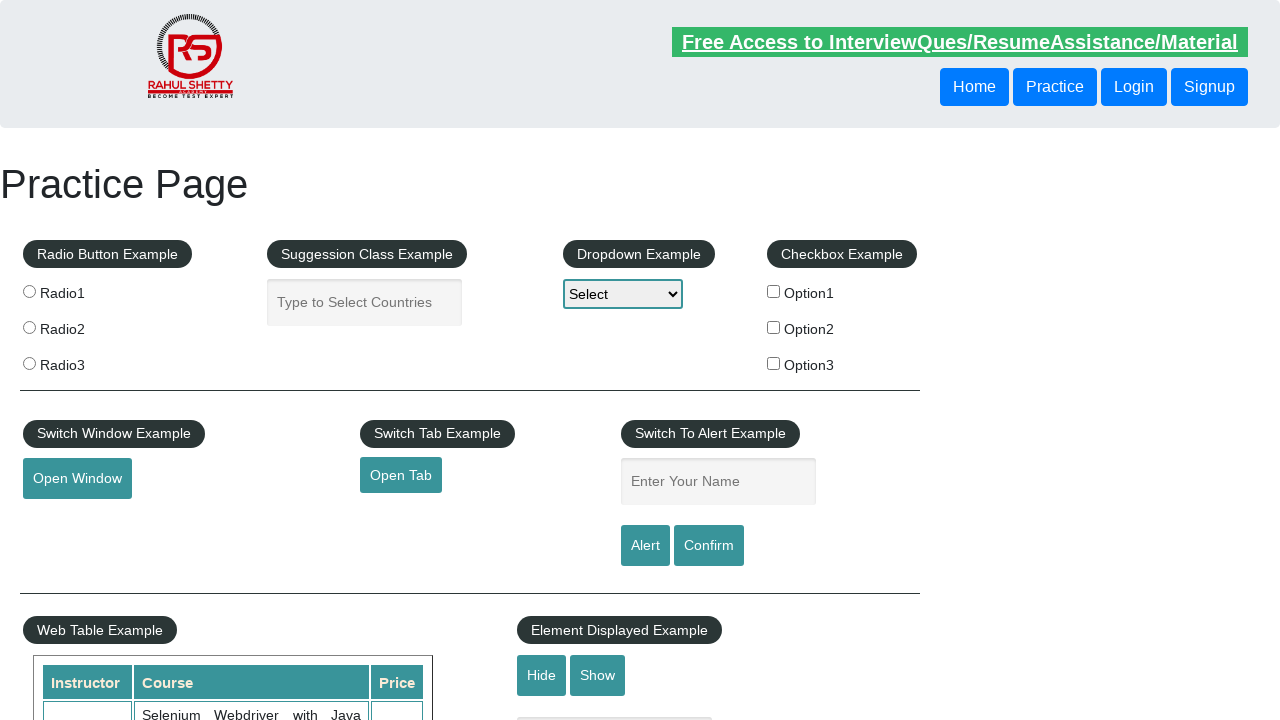

Counted links in first footer column: 5
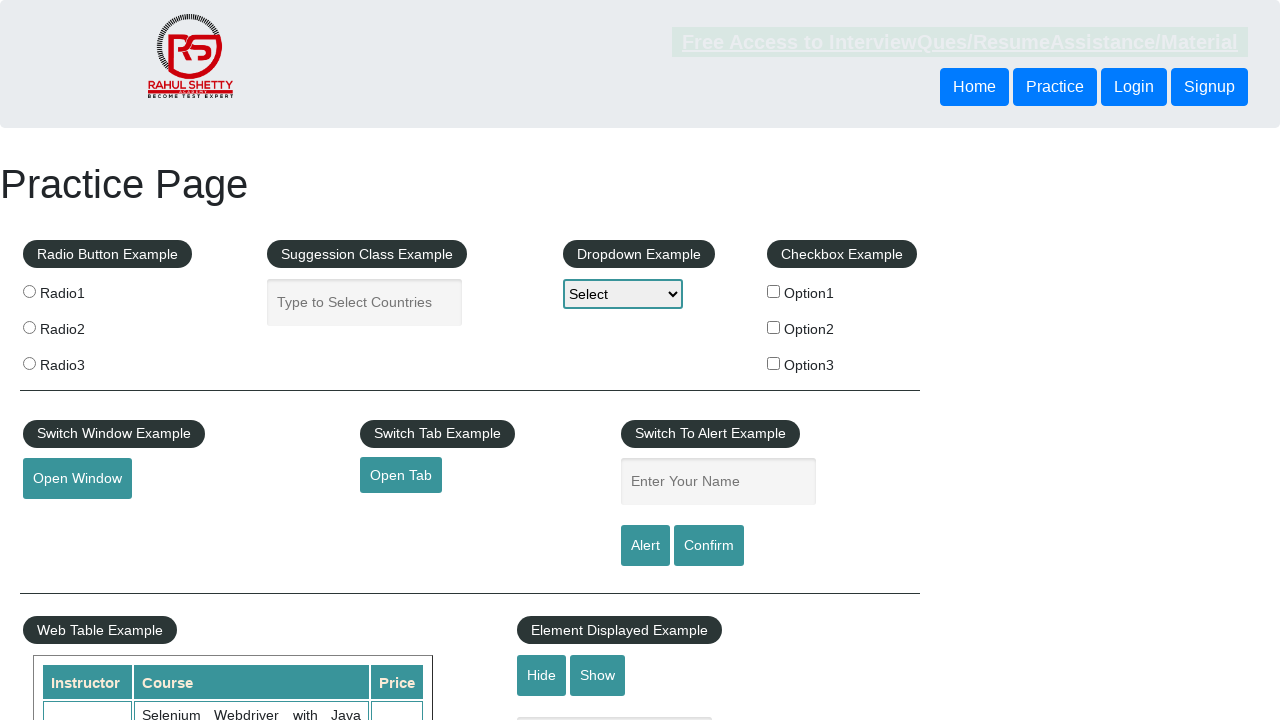

Located link 1 in first footer column
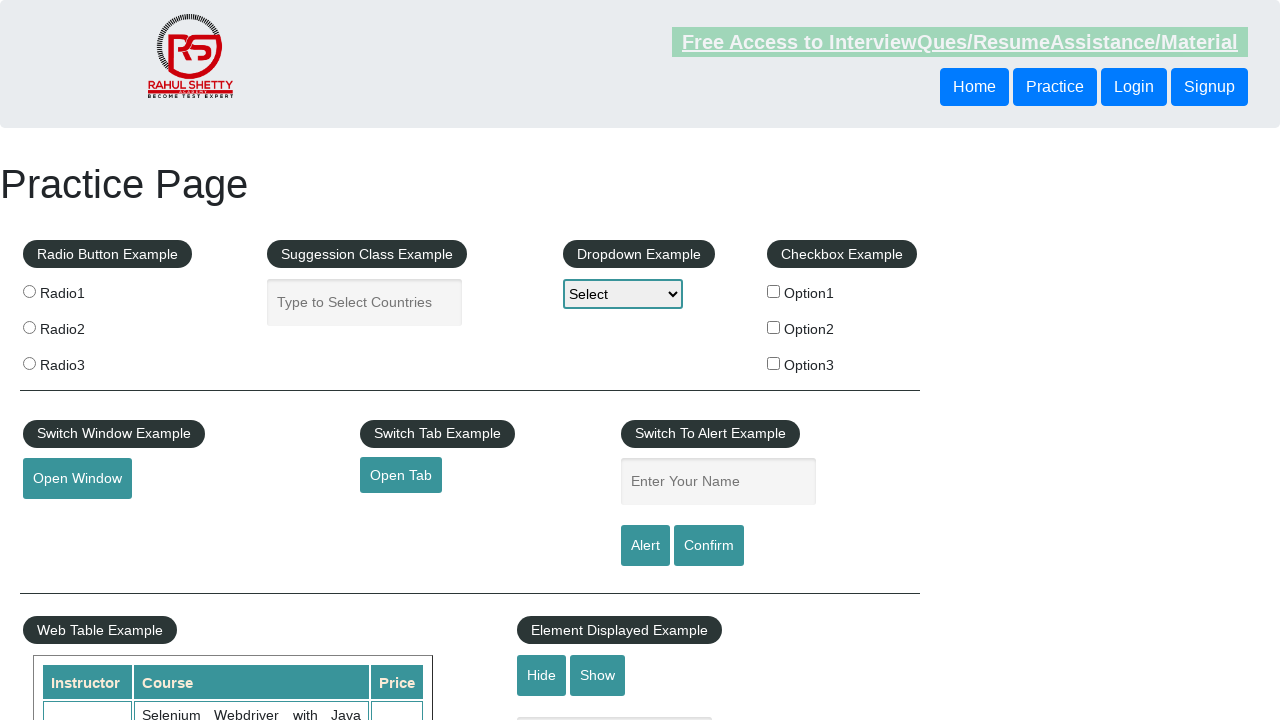

Opened link 1 in new tab using Ctrl+Click at (68, 520) on xpath=//div[@id='gf-BIG']//td[1]//a >> nth=1
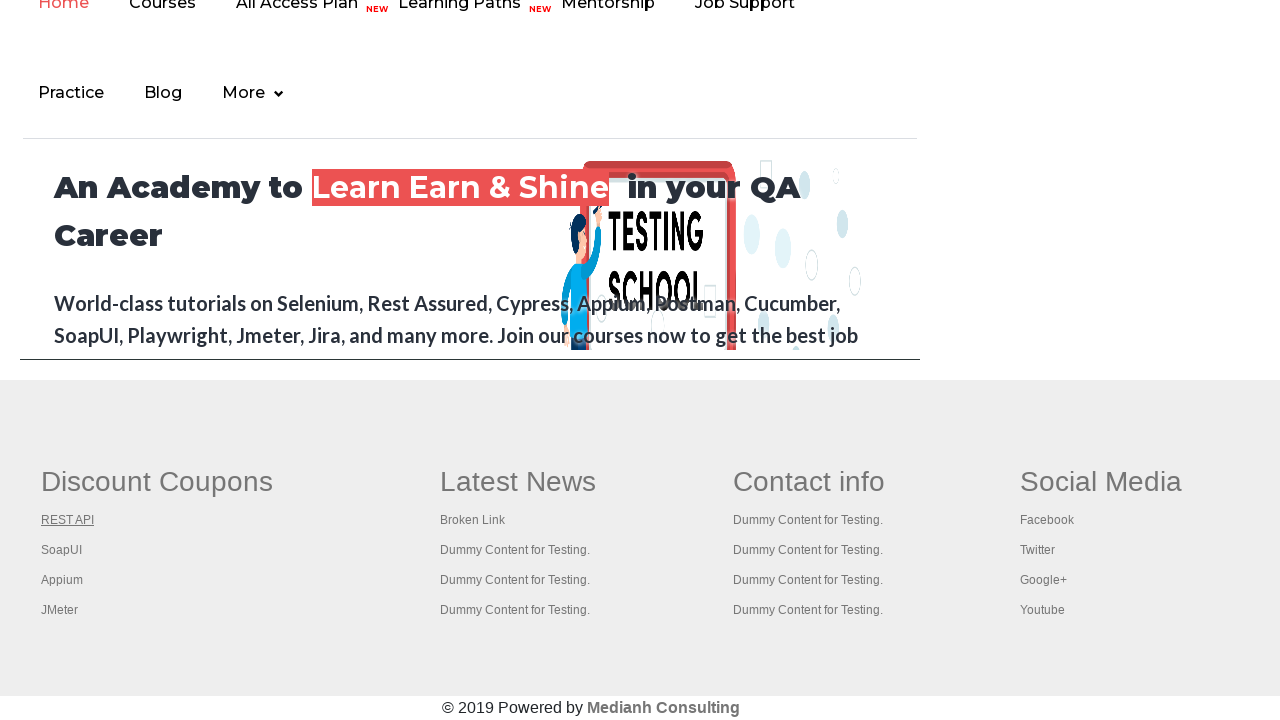

Located link 2 in first footer column
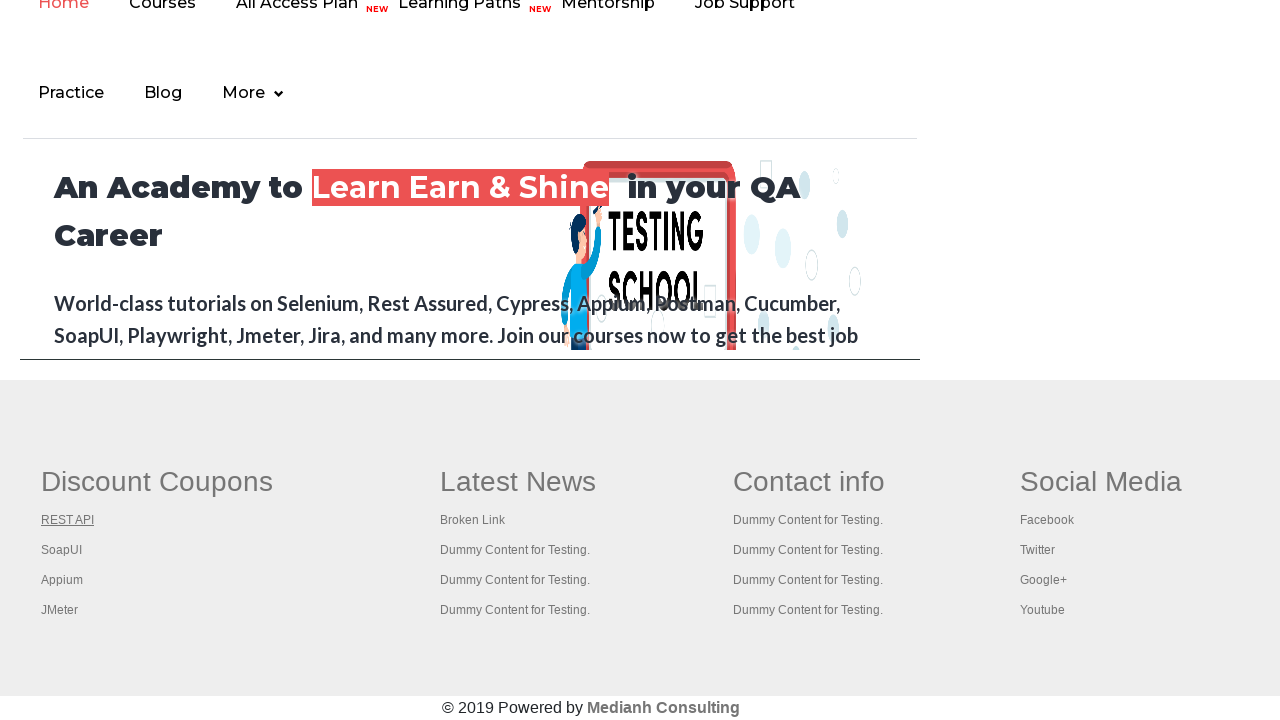

Opened link 2 in new tab using Ctrl+Click at (62, 550) on xpath=//div[@id='gf-BIG']//td[1]//a >> nth=2
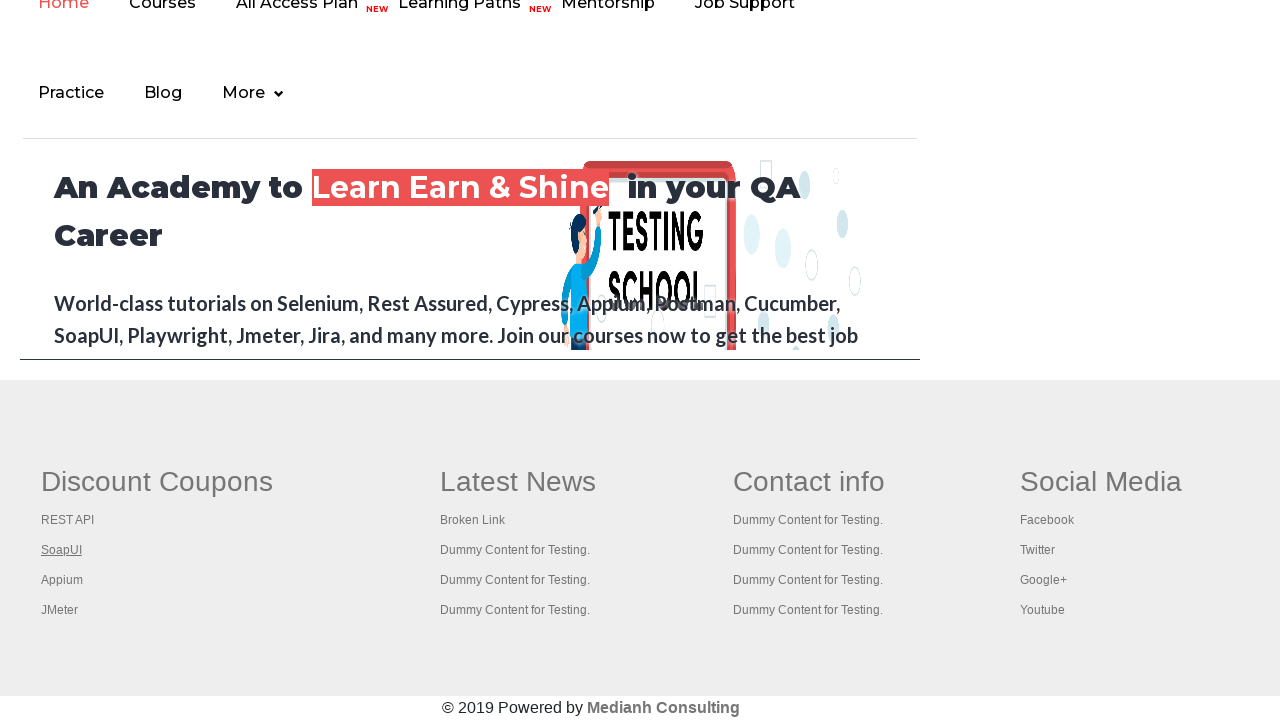

Located link 3 in first footer column
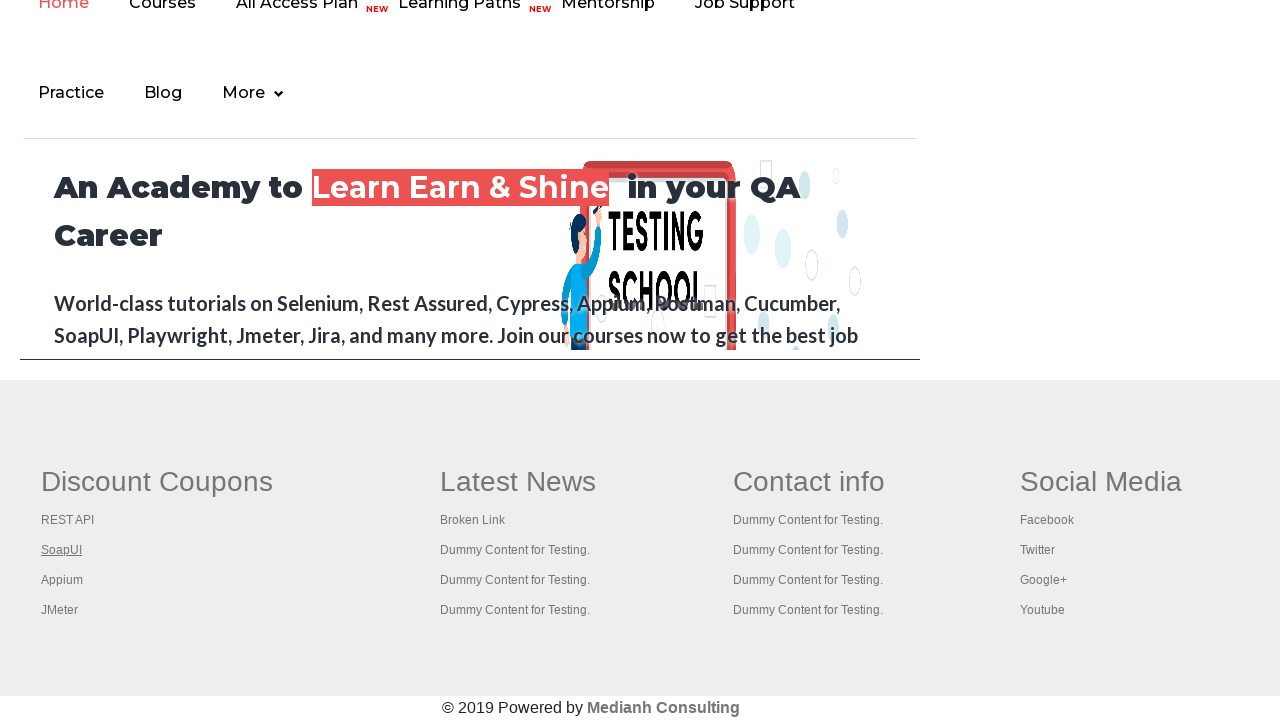

Opened link 3 in new tab using Ctrl+Click at (62, 580) on xpath=//div[@id='gf-BIG']//td[1]//a >> nth=3
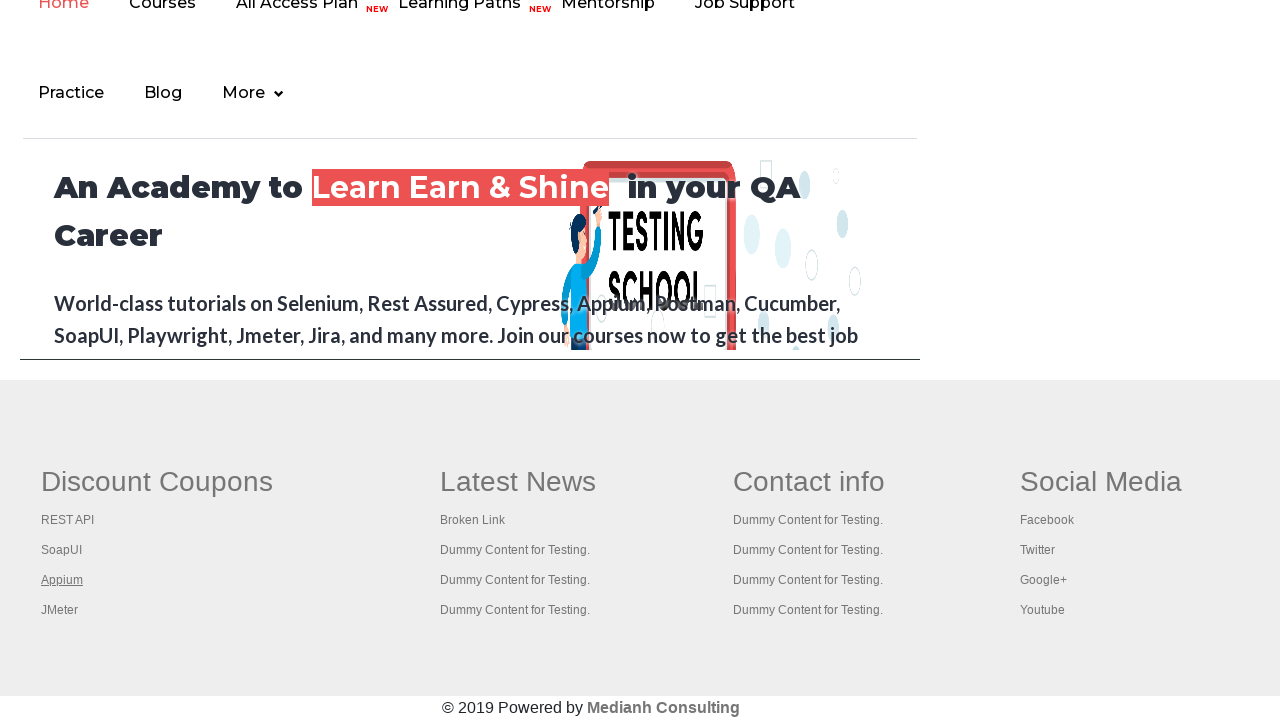

Located link 4 in first footer column
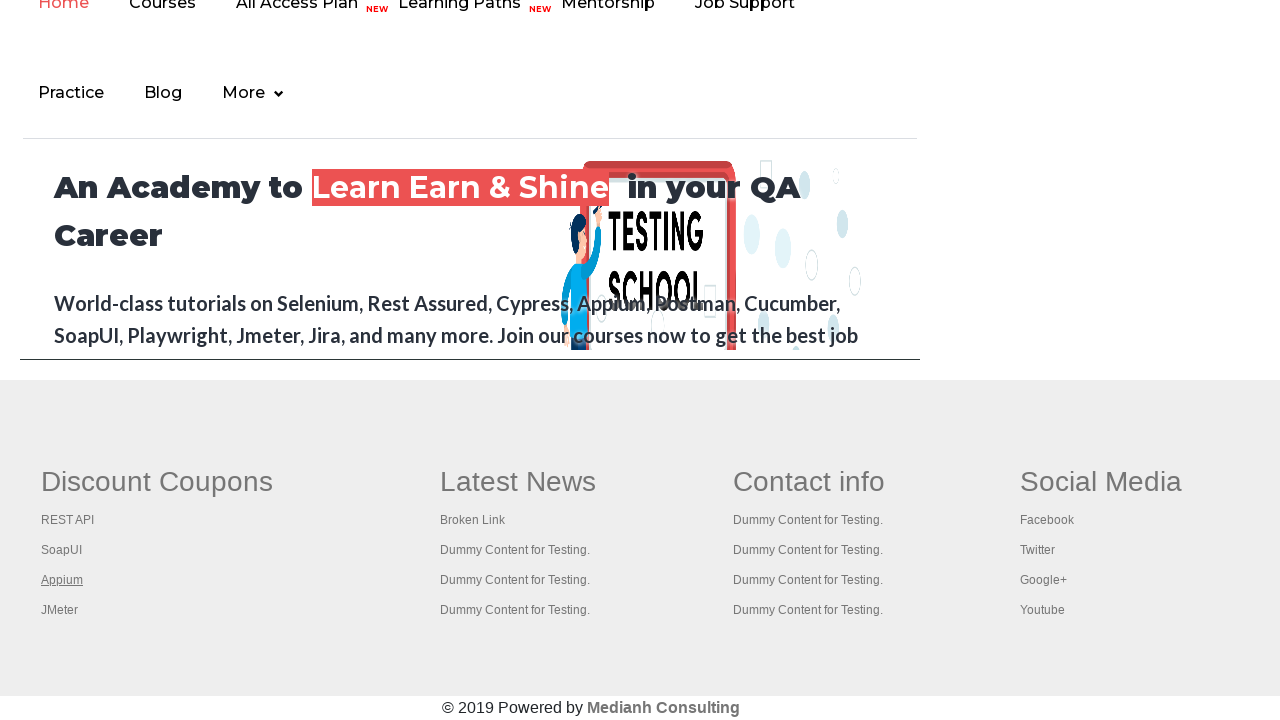

Opened link 4 in new tab using Ctrl+Click at (60, 610) on xpath=//div[@id='gf-BIG']//td[1]//a >> nth=4
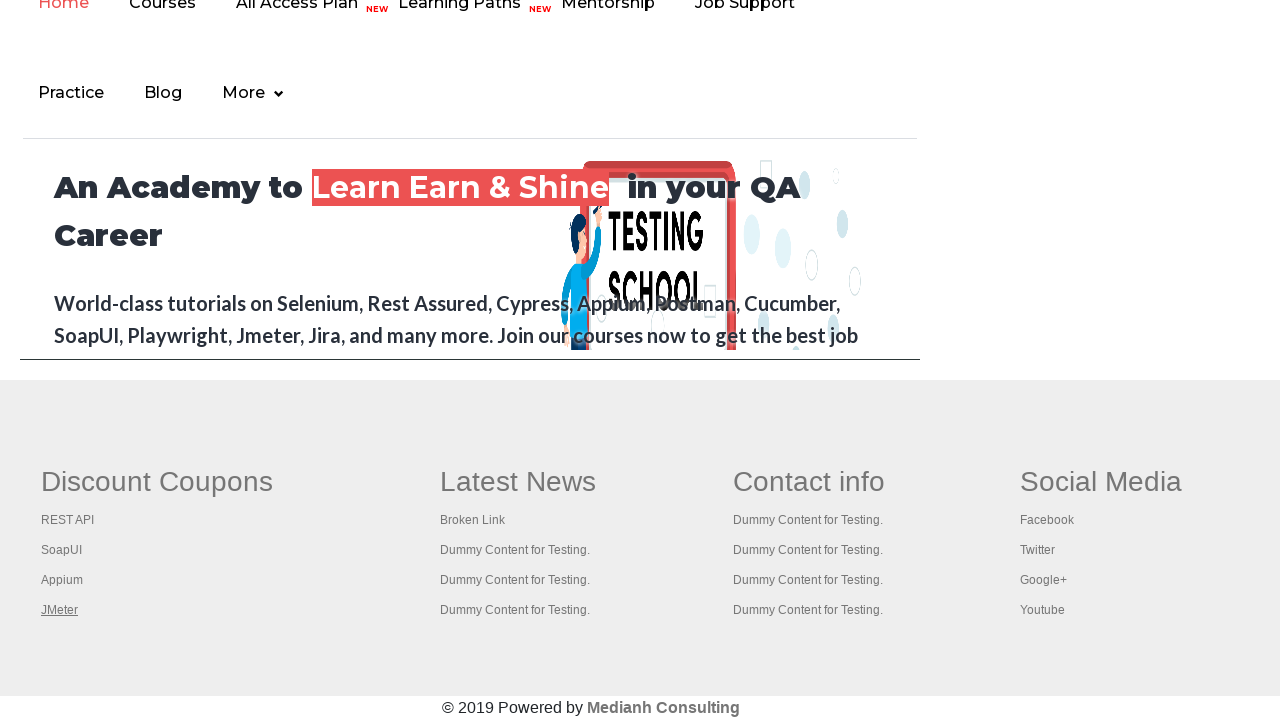

Retrieved all open tabs/pages: 5 tabs
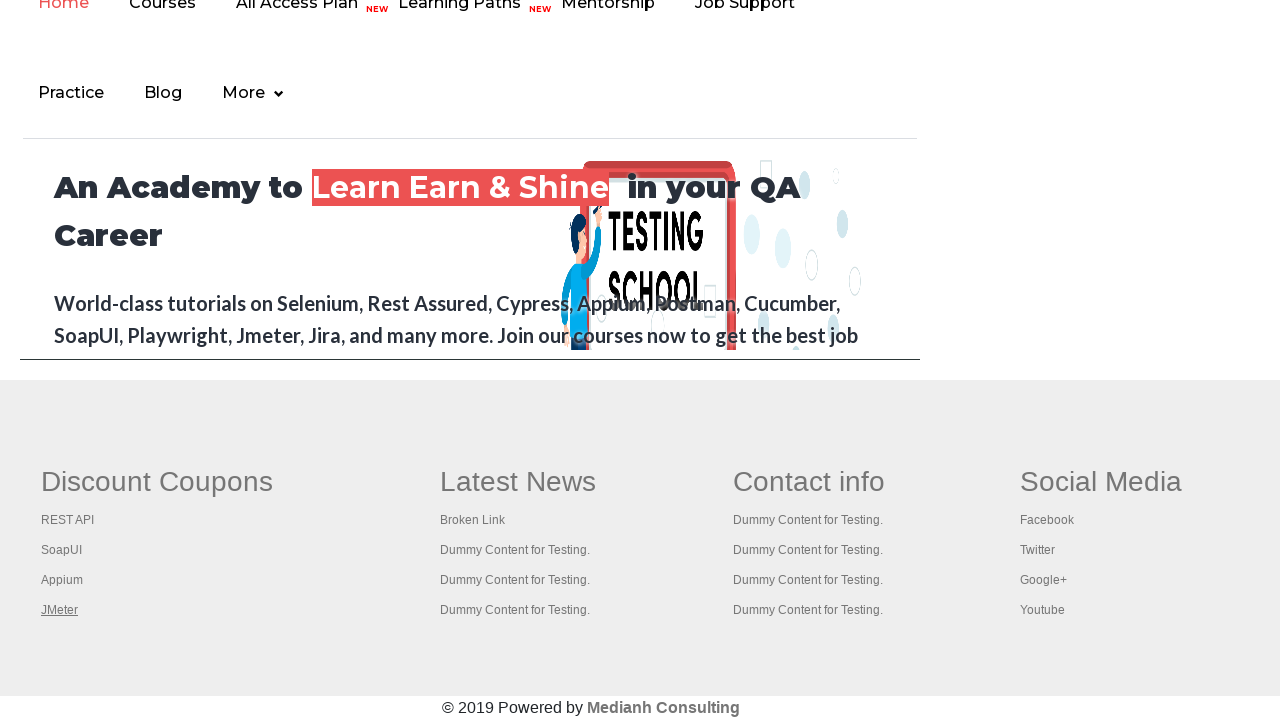

Switched to tab with title: Practice Page
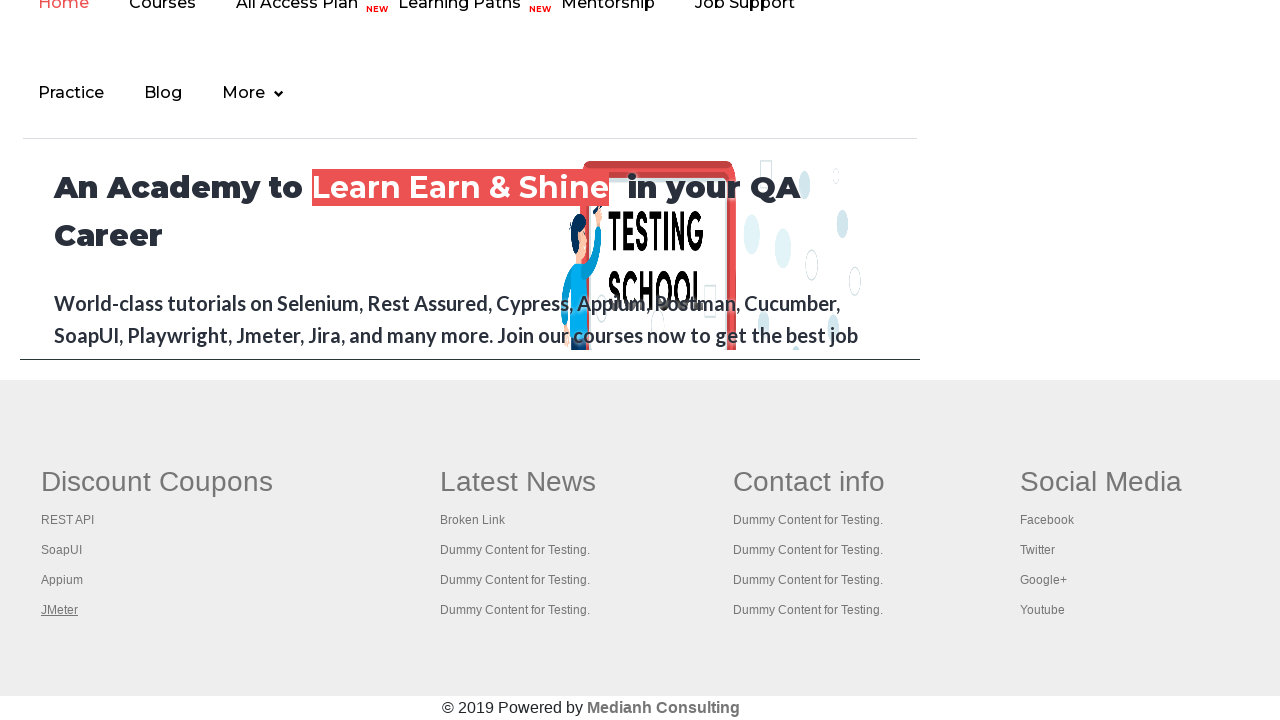

Switched to tab with title: REST API Tutorial
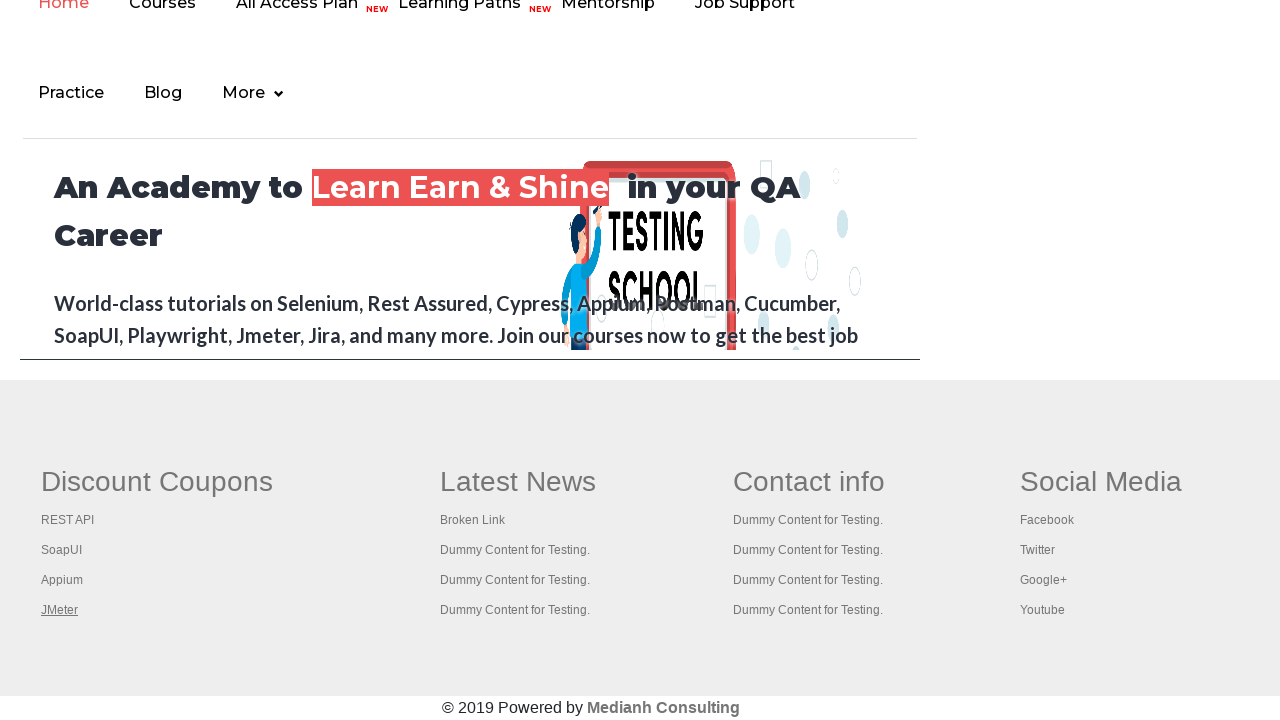

Switched to tab with title: The World’s Most Popular API Testing Tool | SoapUI
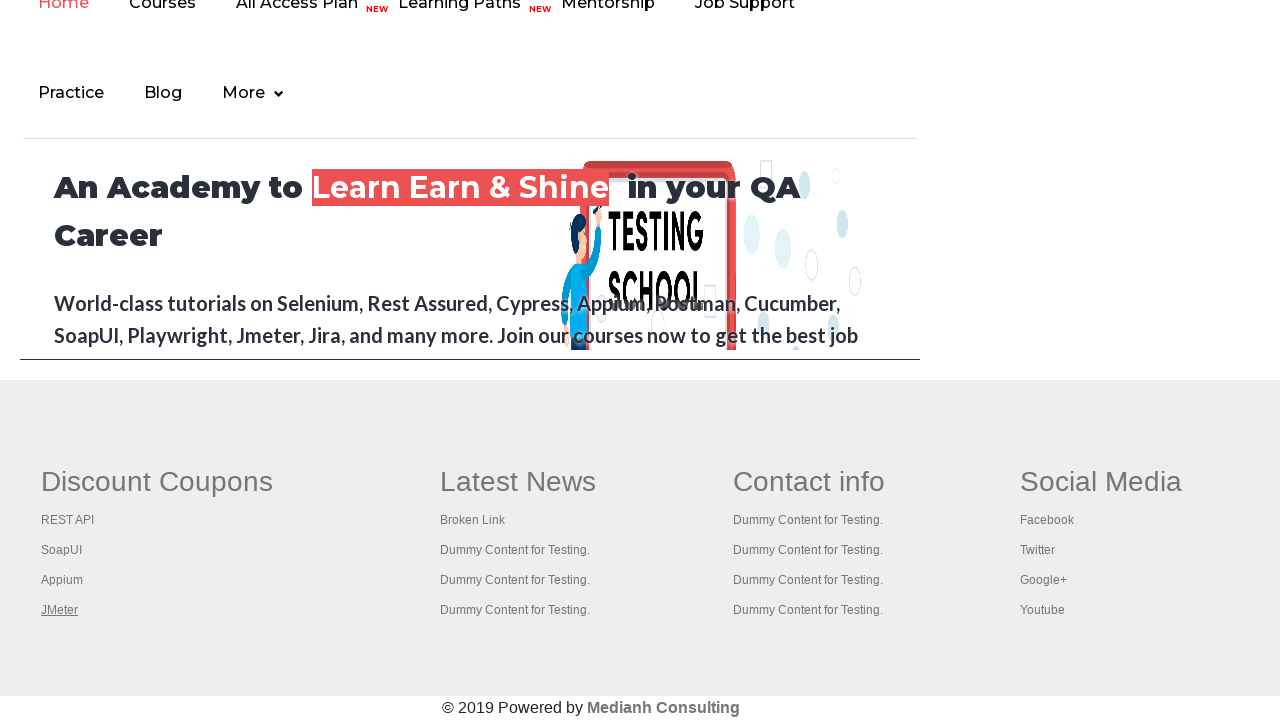

Switched to tab with title: Appium tutorial for Mobile Apps testing | RahulShetty Academy | Rahul
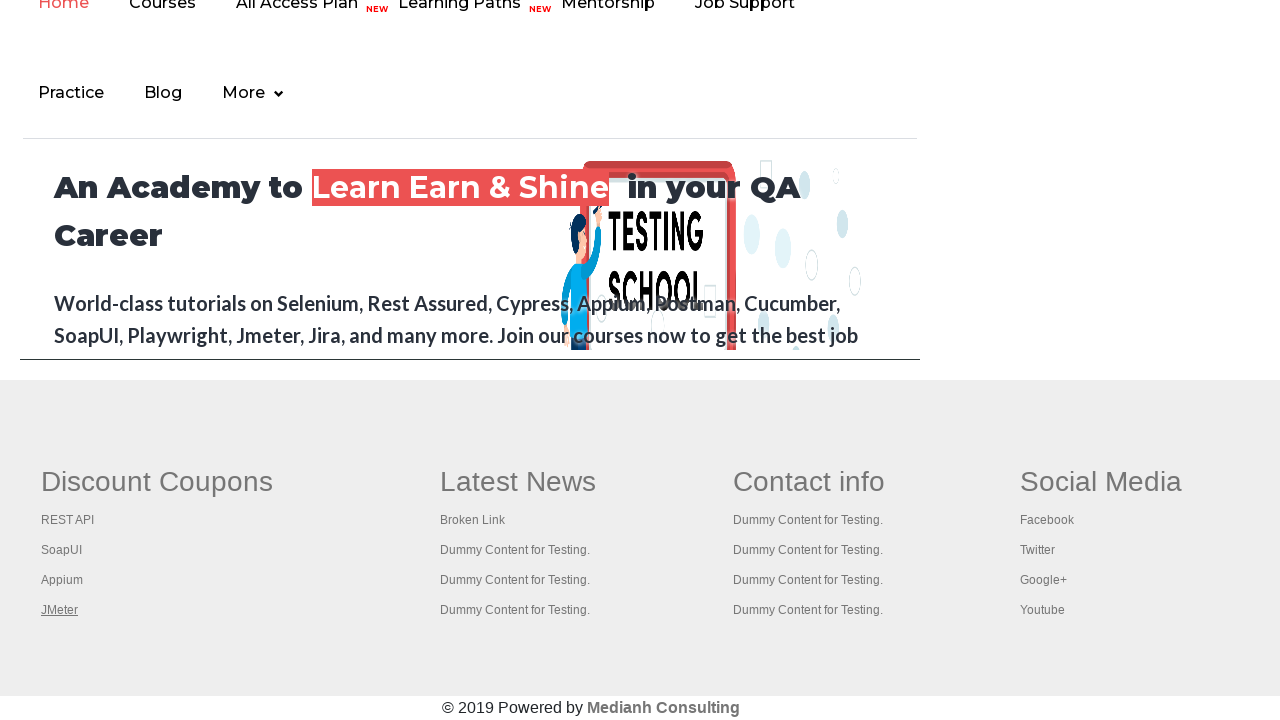

Switched to tab with title: Apache JMeter - Apache JMeter™
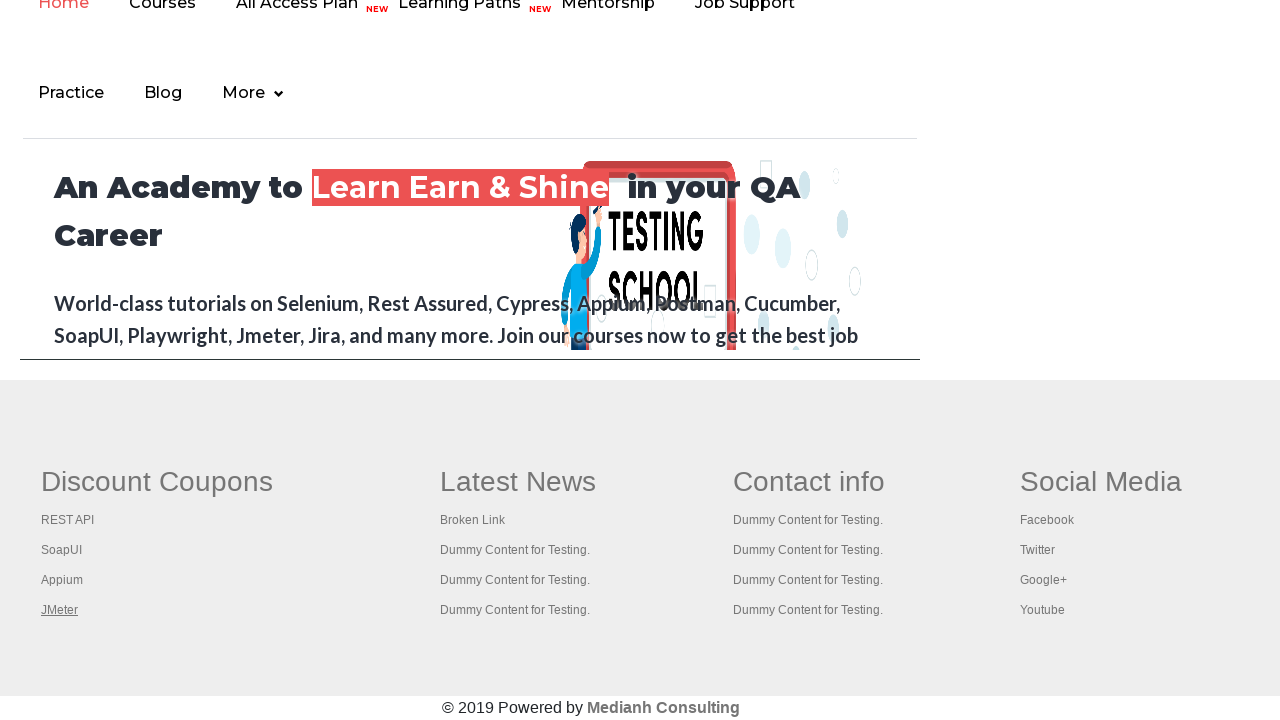

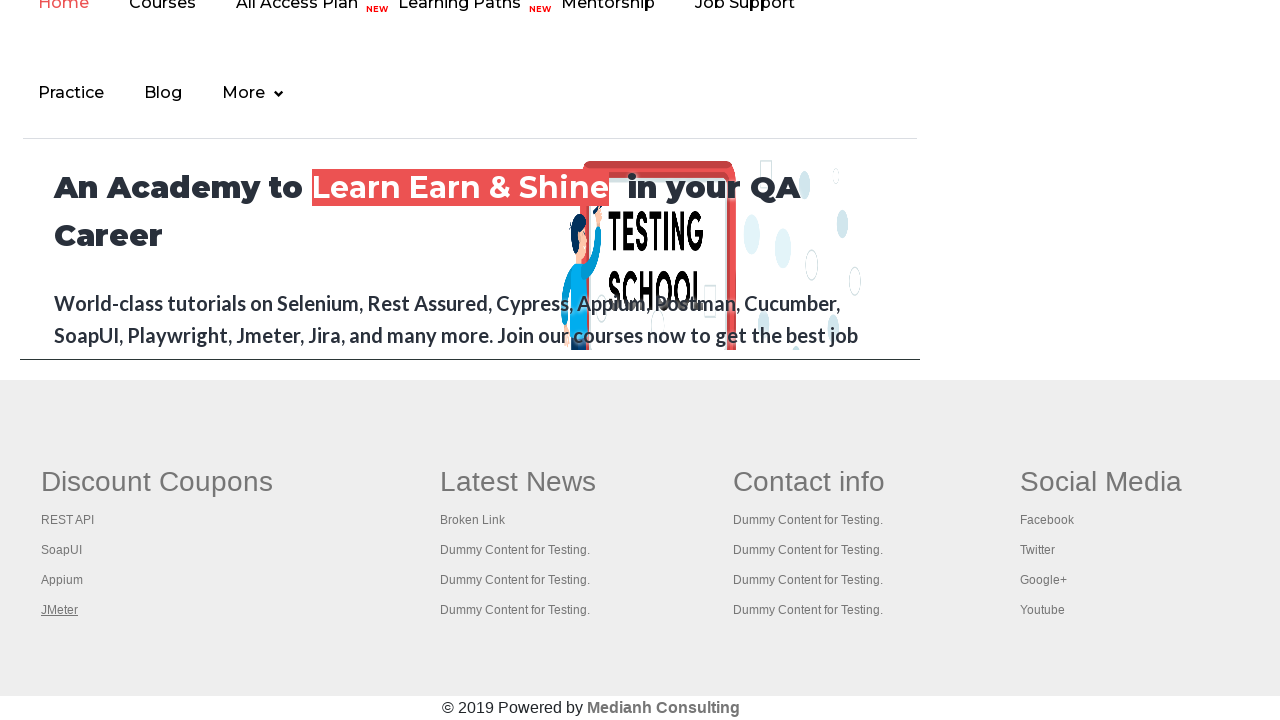